Tests JavaScript alert handling by triggering a JS alert button and accepting the dialog.

Starting URL: http://the-internet.herokuapp.com/javascript_alerts

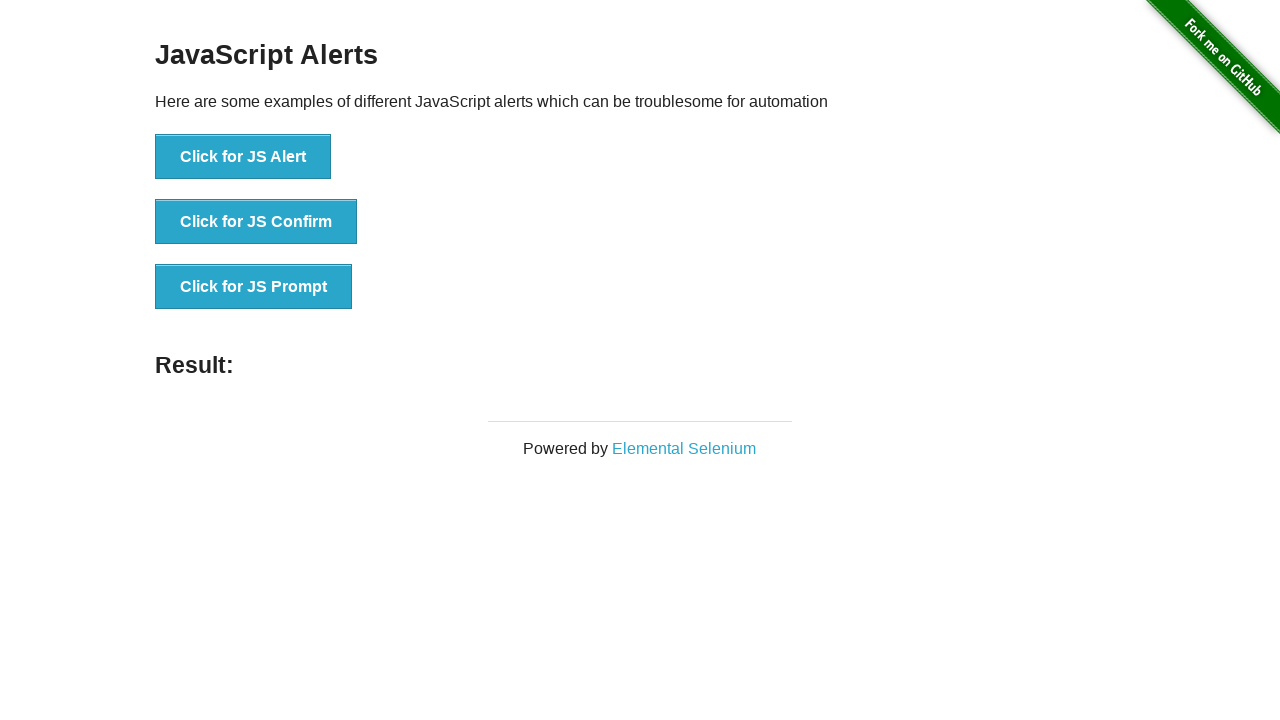

Set up dialog handler to capture and accept alerts
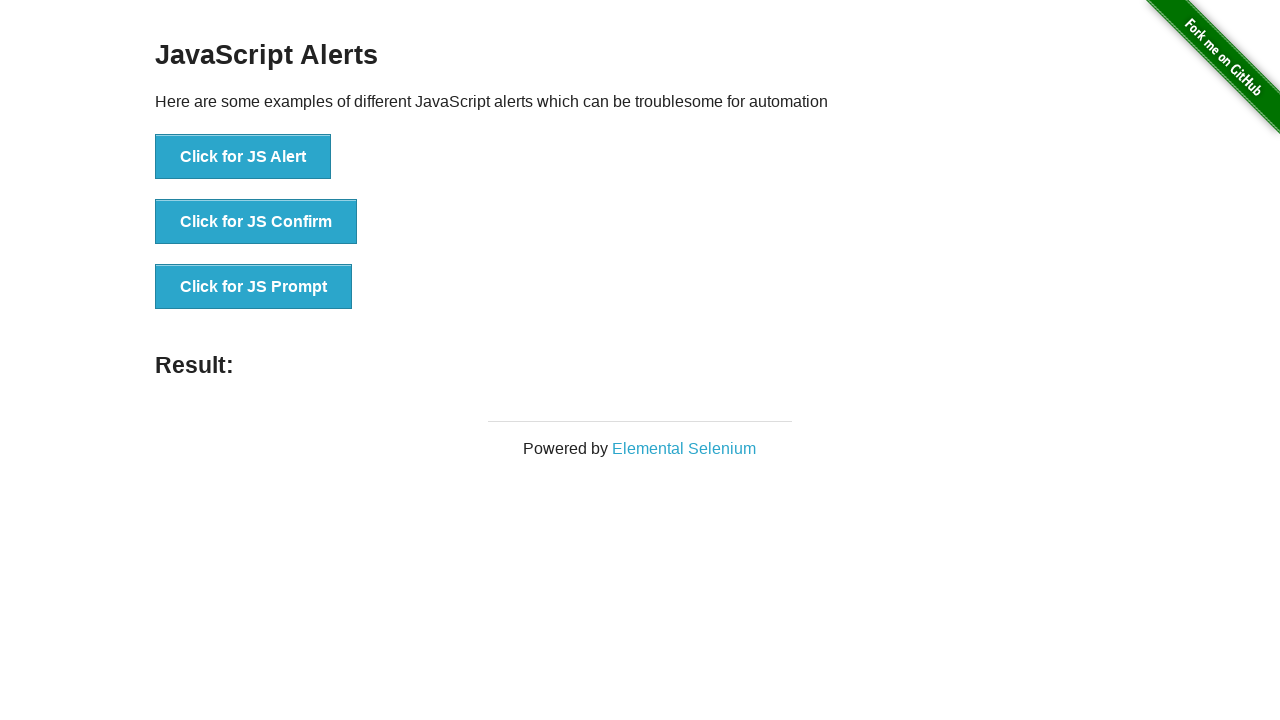

Clicked button to trigger JS alert at (243, 157) on button[onclick='jsAlert()']
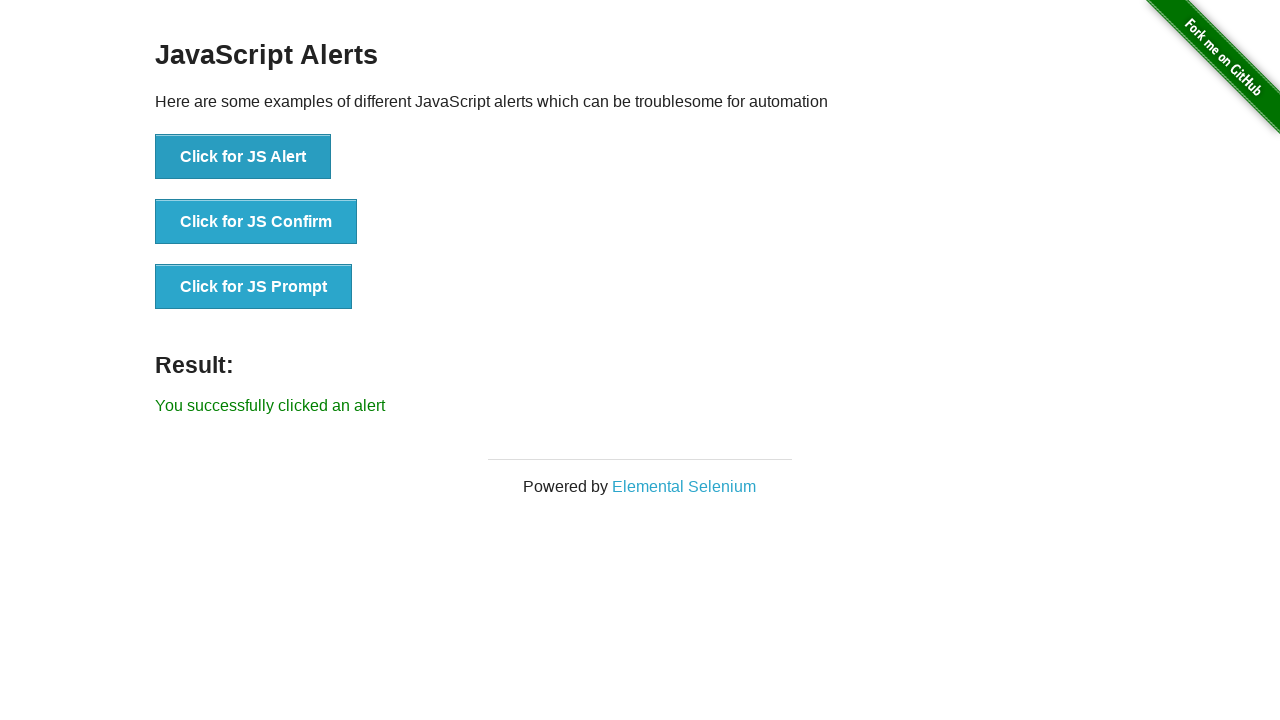

Waited for dialog to be handled
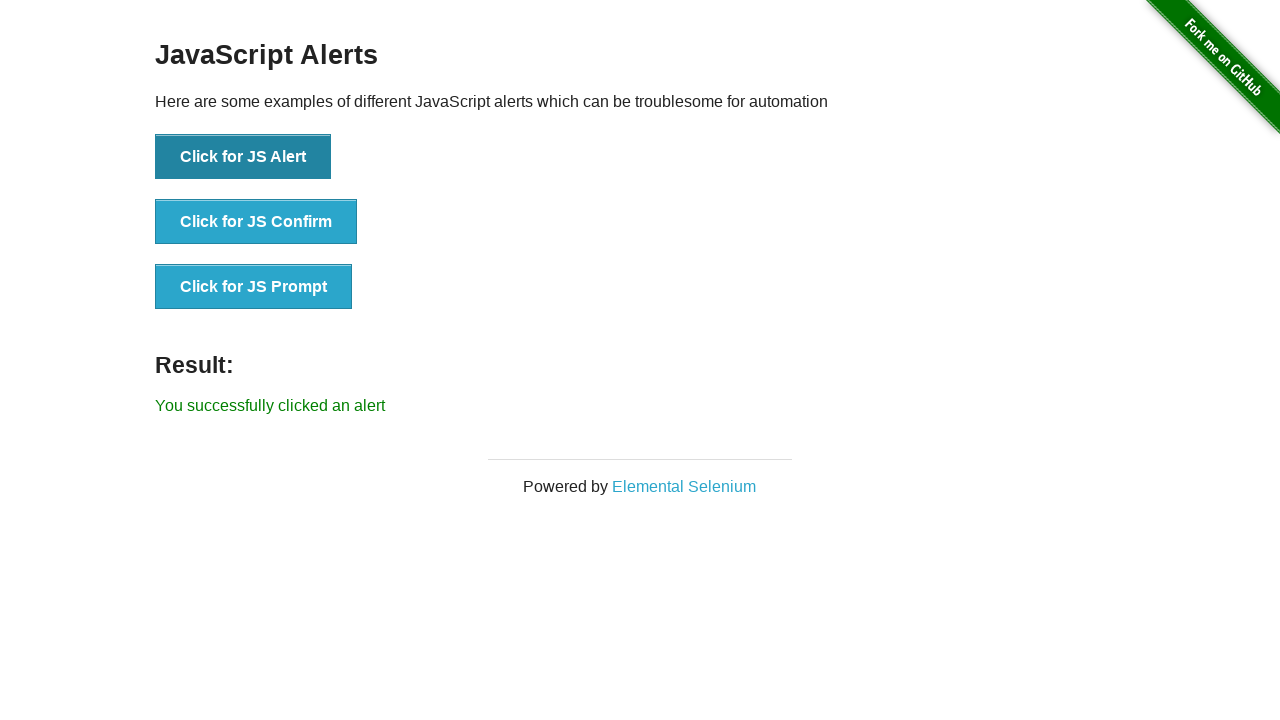

Verified alert message was 'I am a JS Alert'
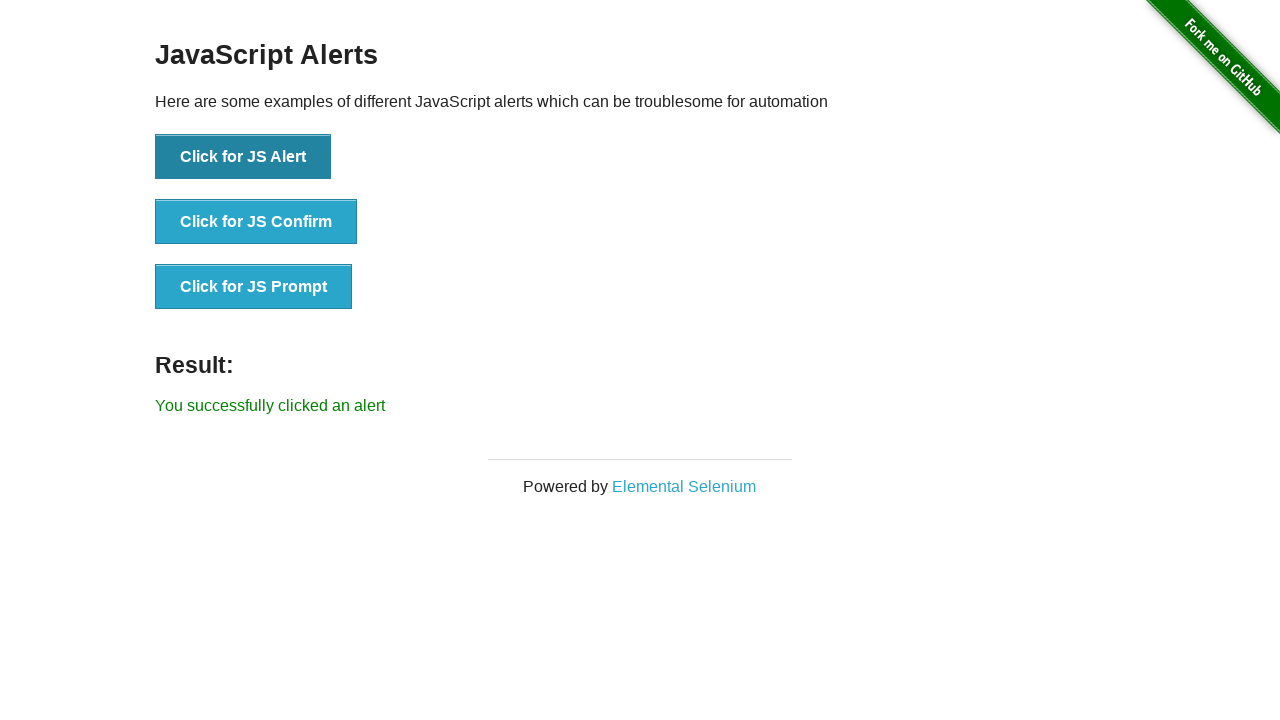

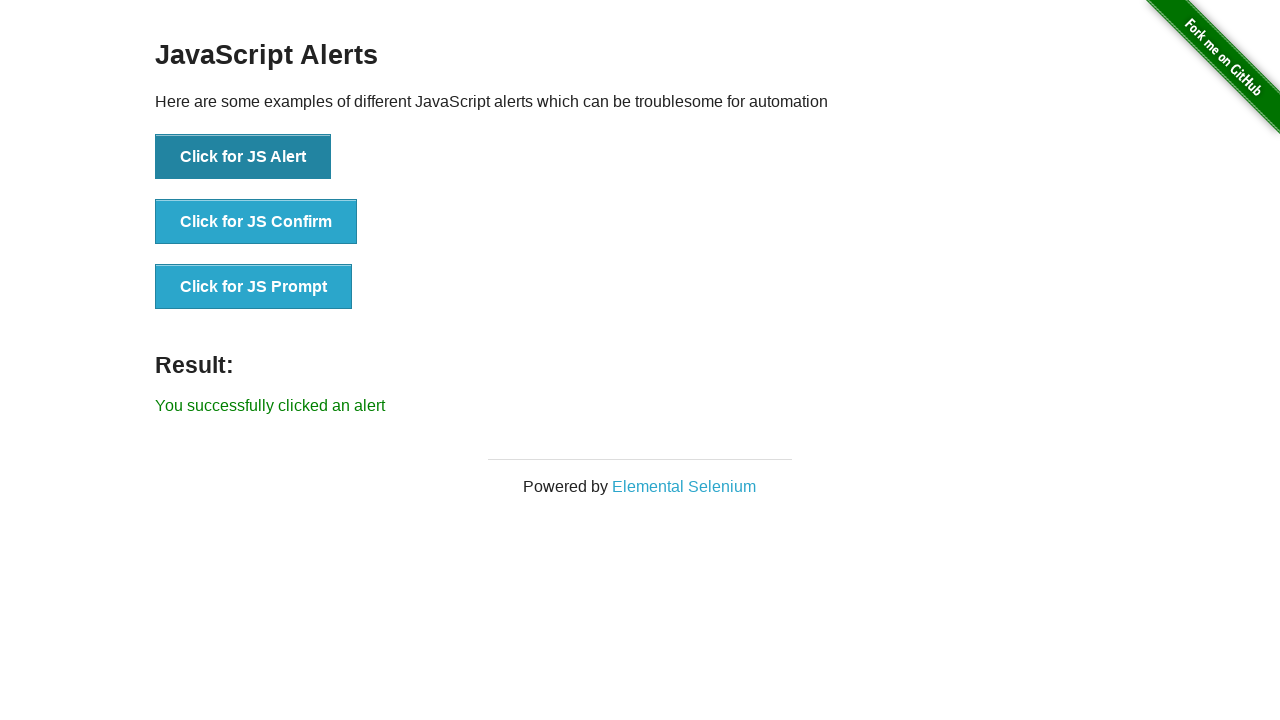